Tests window handling functionality by opening a new window through a link click and switching between windows

Starting URL: https://the-internet.herokuapp.com/windows

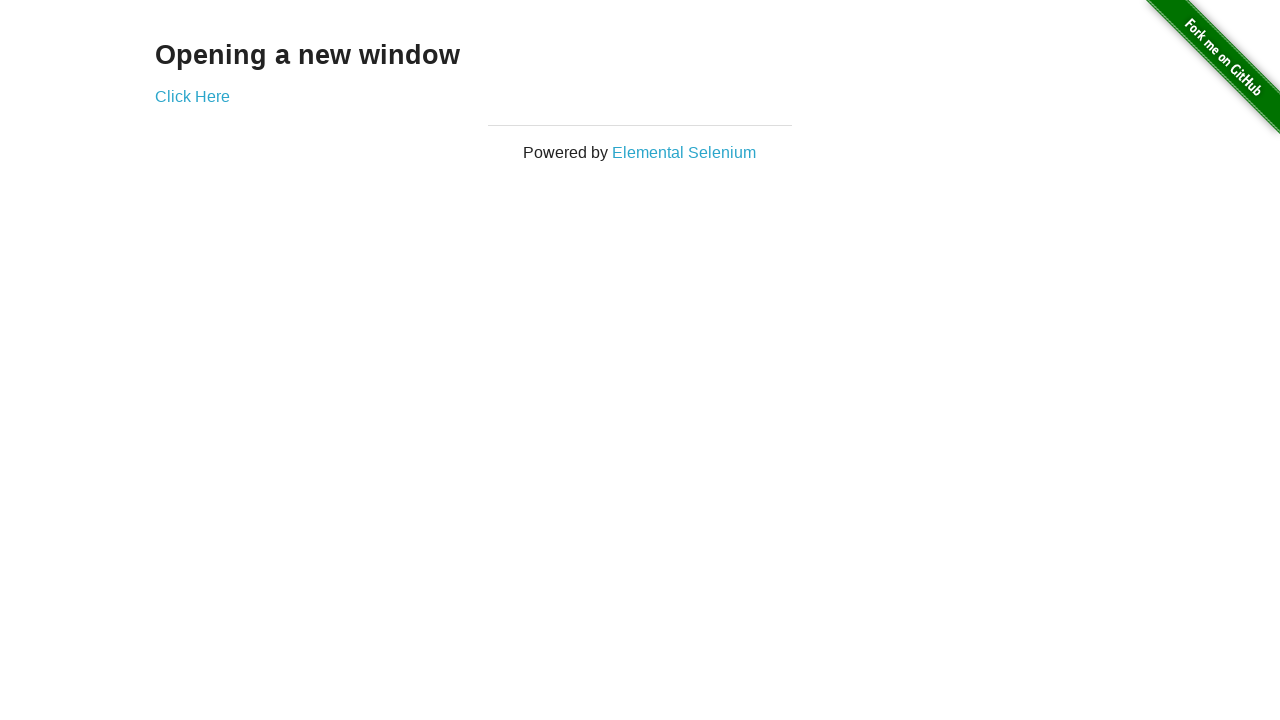

Stored reference to main window
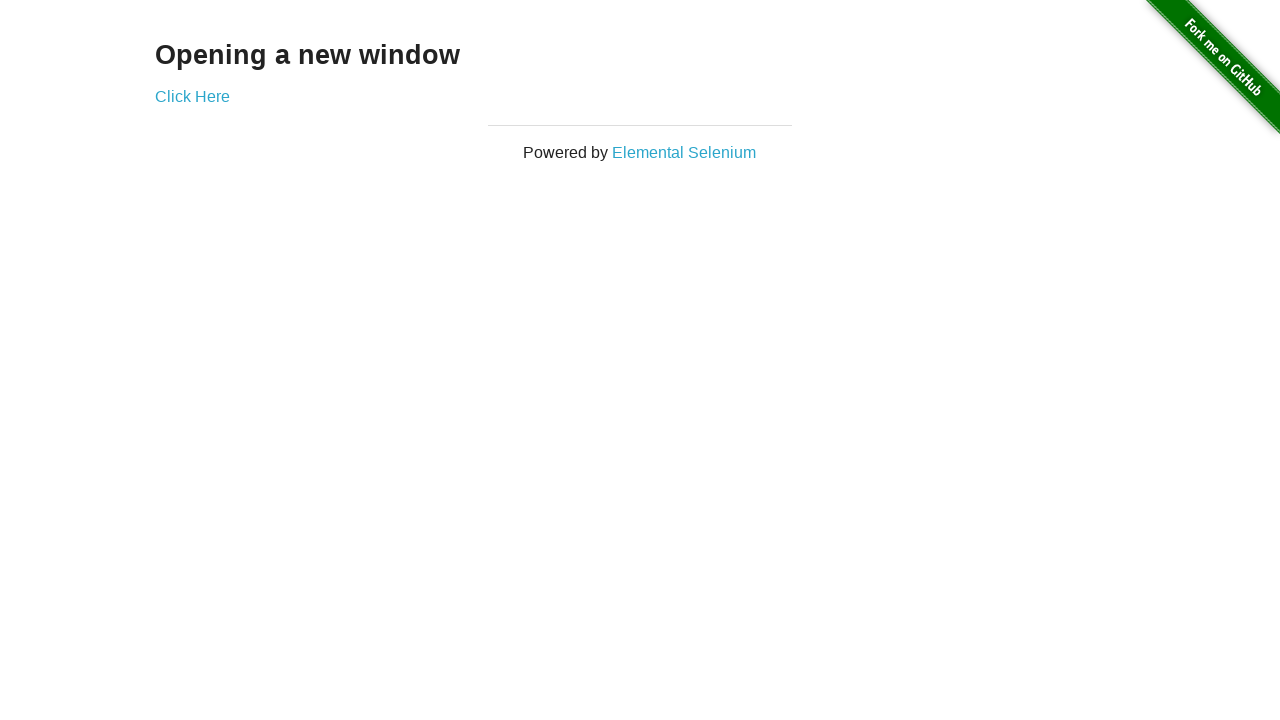

Clicked 'Click Here' link to open new window at (192, 96) on text=Click Here
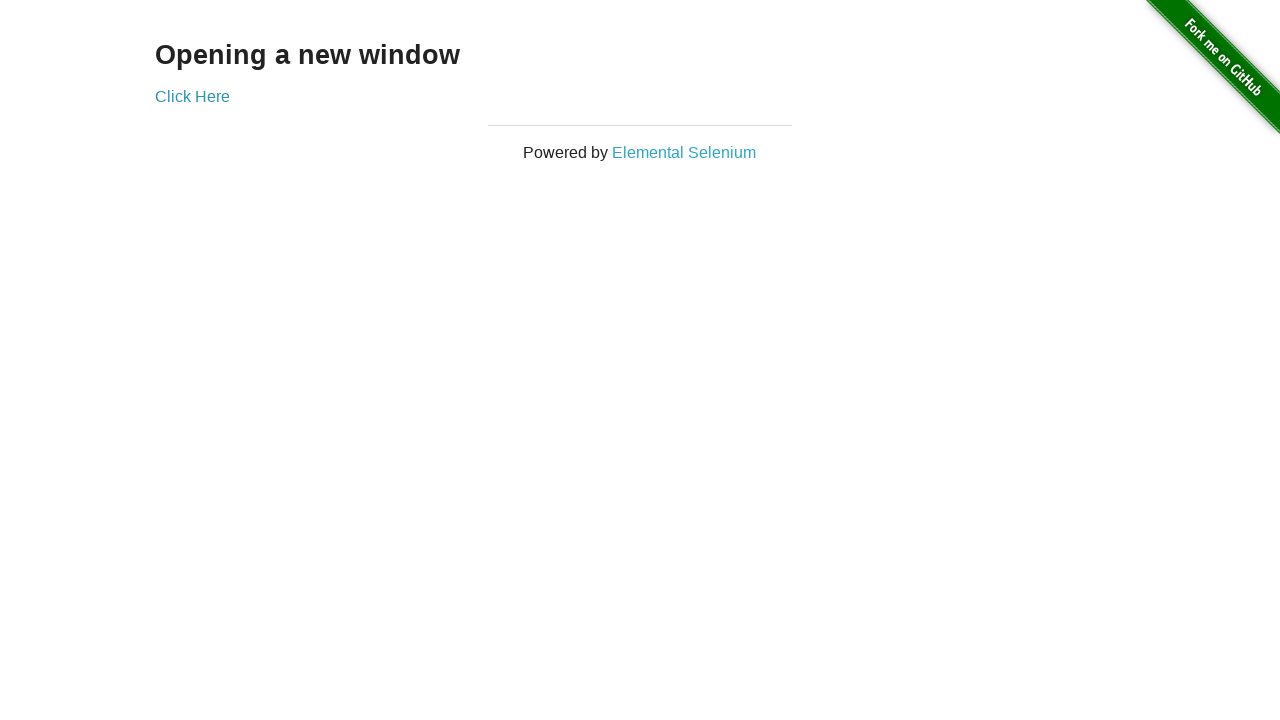

Waited 1000ms for new window to open
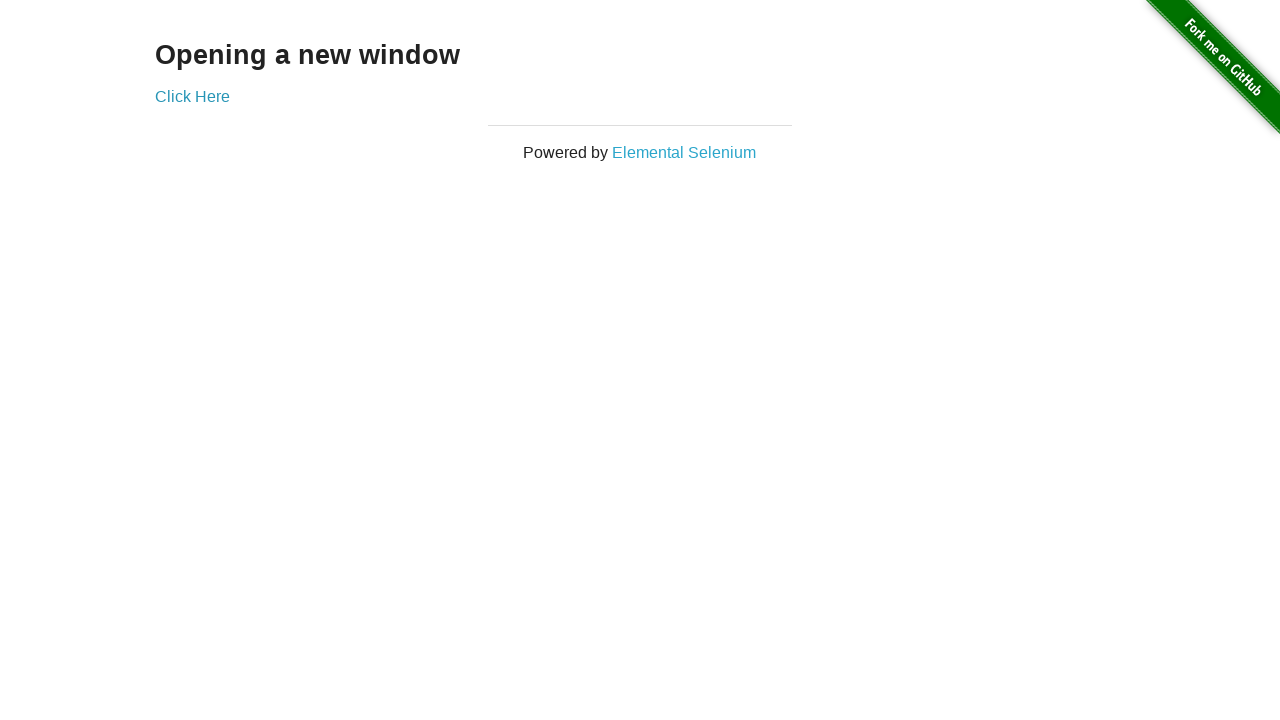

Retrieved all open pages from context
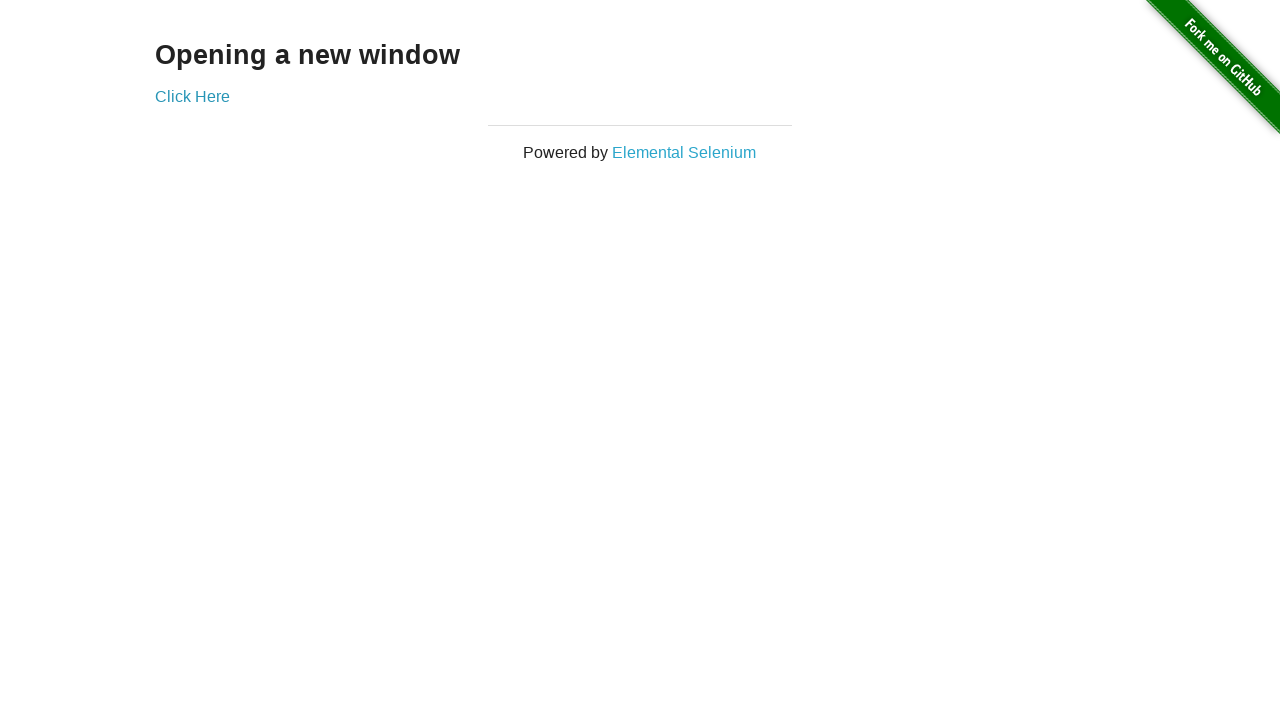

Identified new window as the last page in context
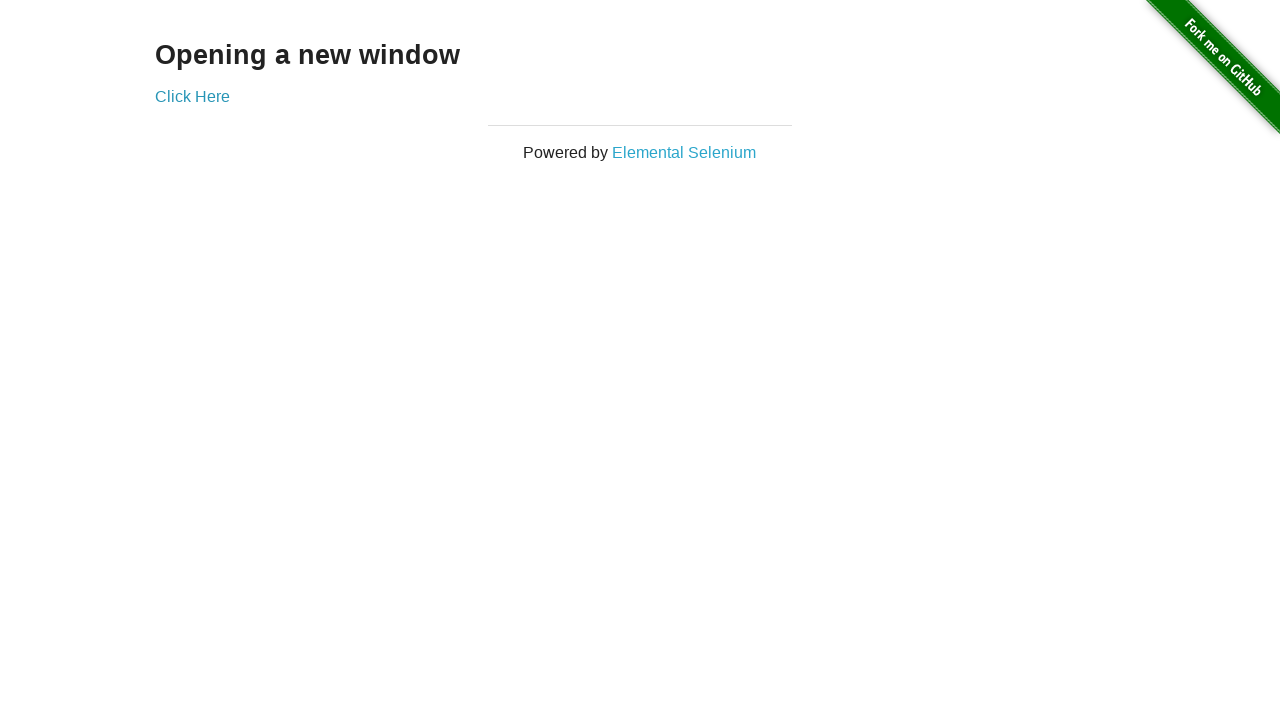

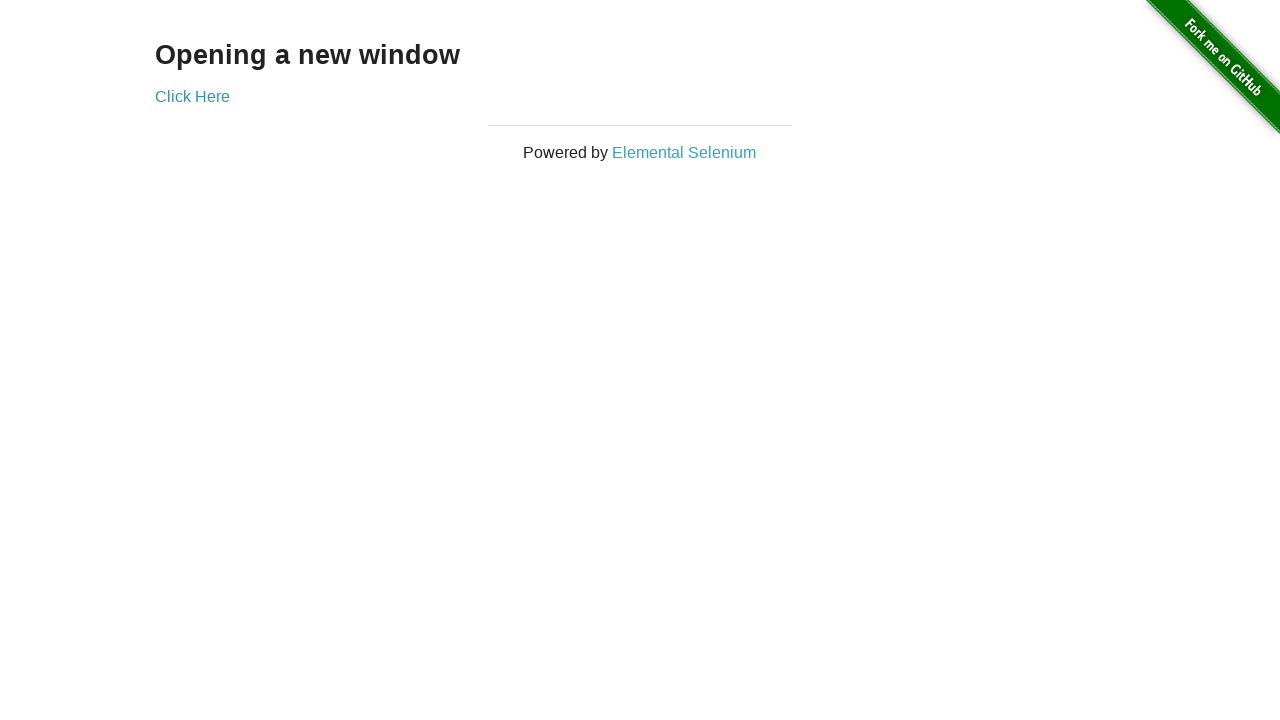